Tests pressing the space key on a specific element and verifies that the page displays the correct key press result.

Starting URL: http://the-internet.herokuapp.com/key_presses

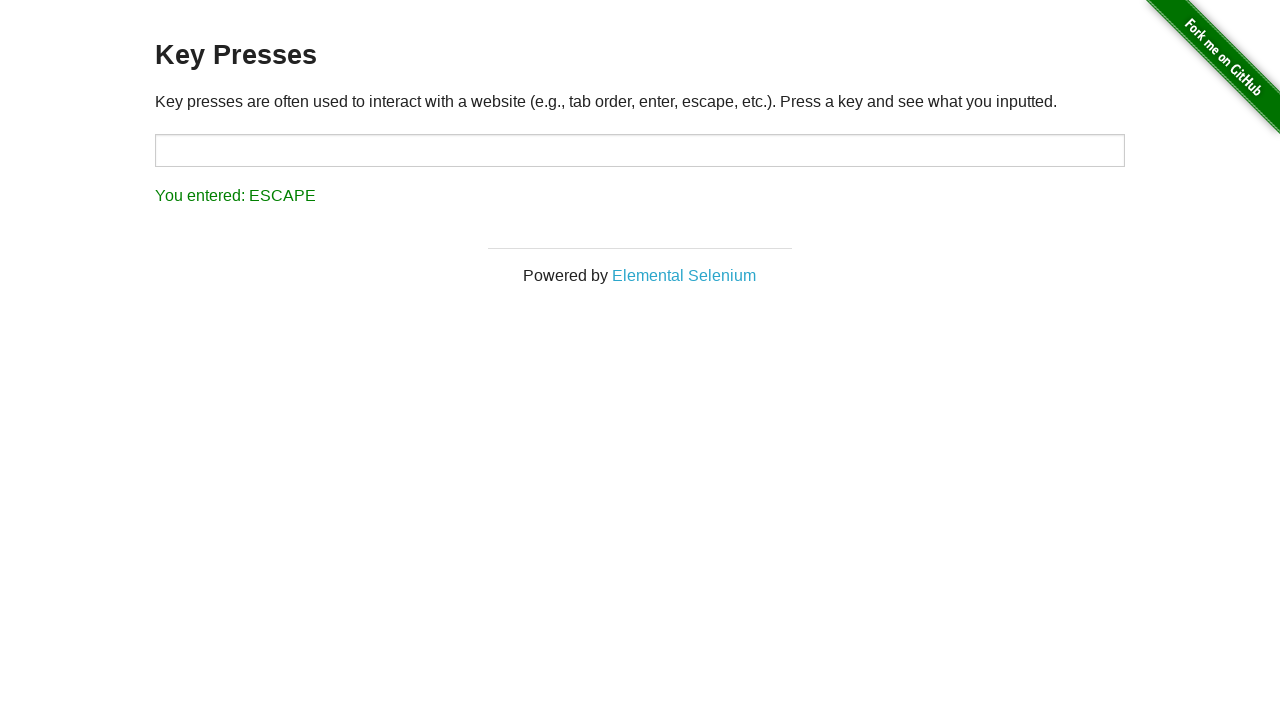

Pressed Space key on target element on #target
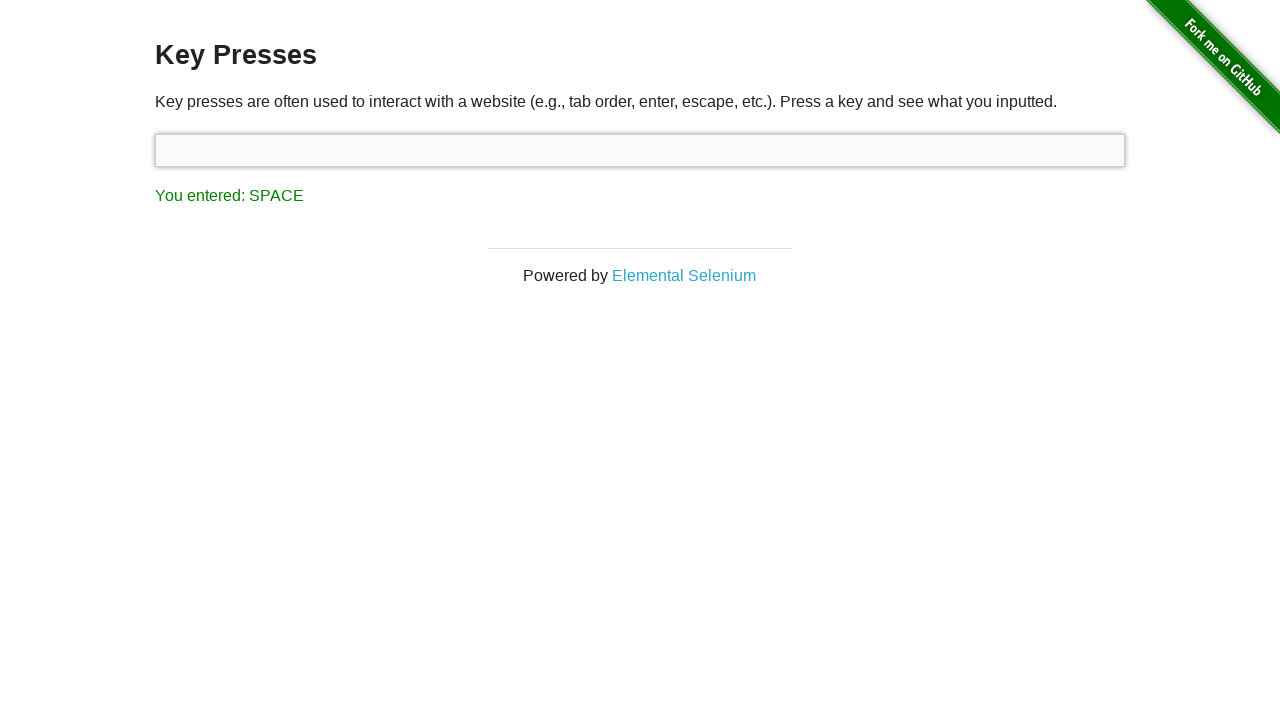

Result element loaded
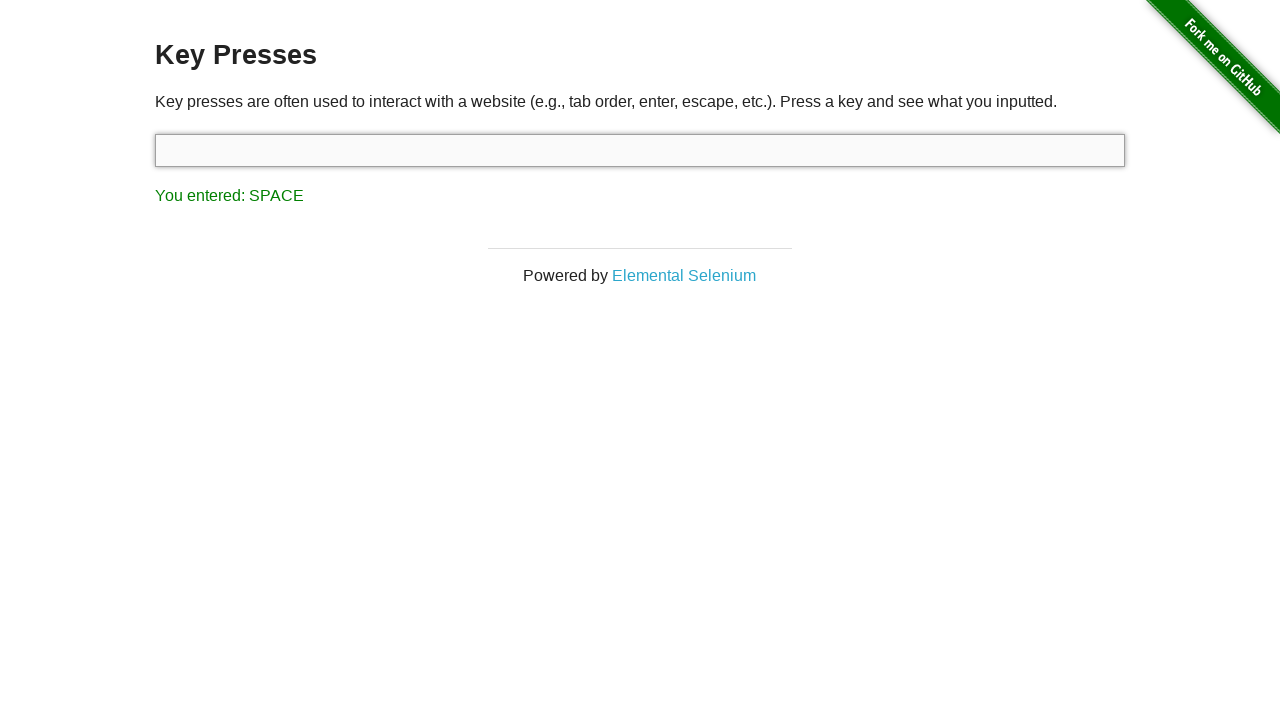

Retrieved result text content
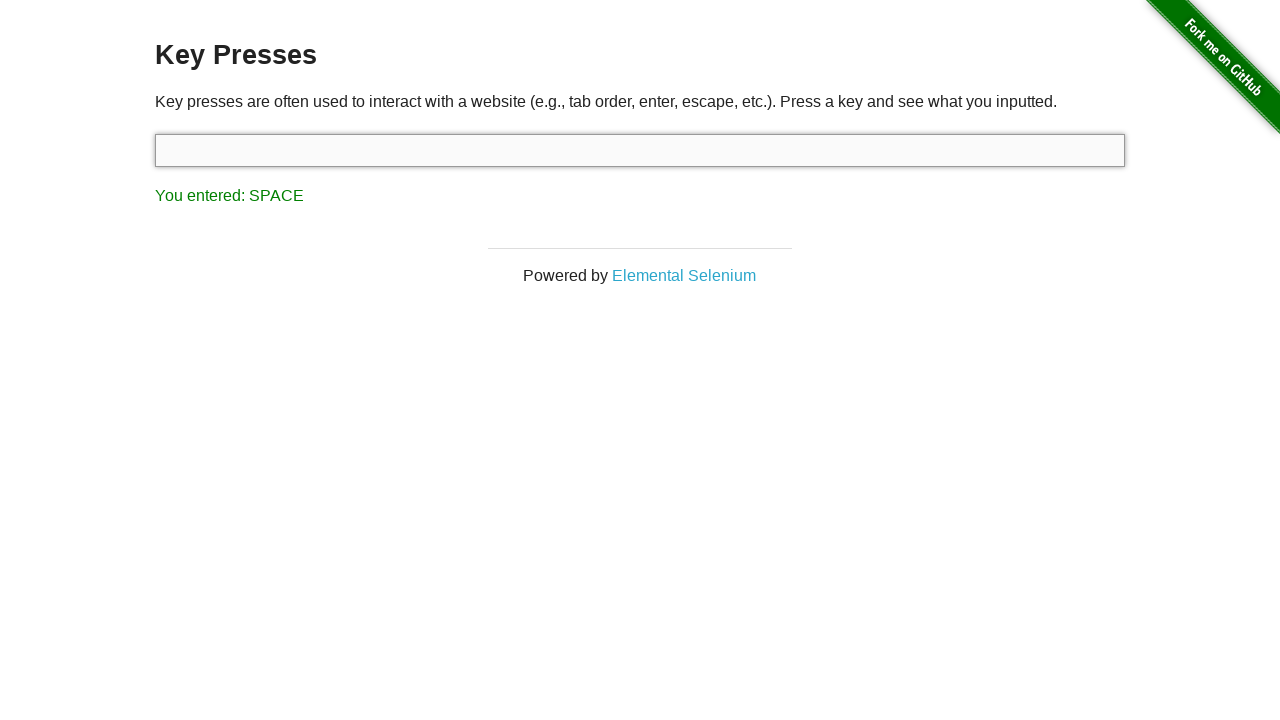

Verified result text equals 'You entered: SPACE'
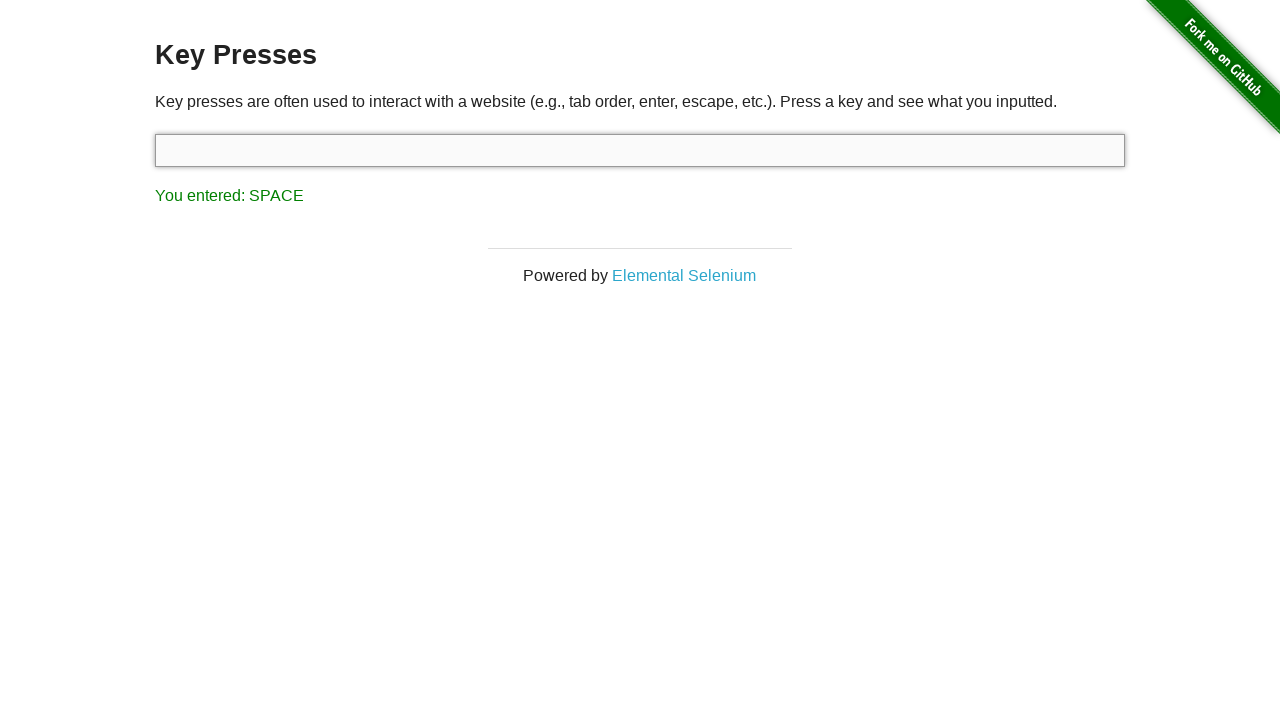

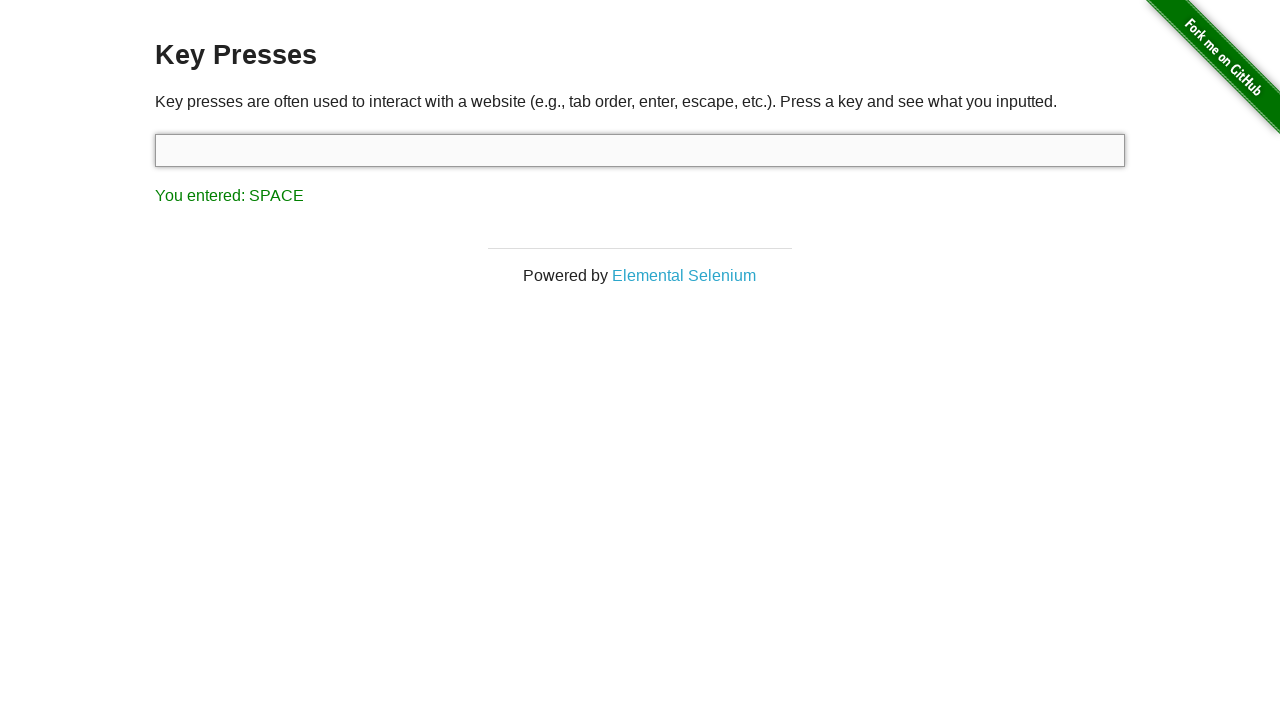